Tests responsive design by changing viewport sizes to desktop, mobile, and tablet dimensions and verifying the page renders correctly at each size

Starting URL: https://testid-enforcer.preview.emergentagent.com

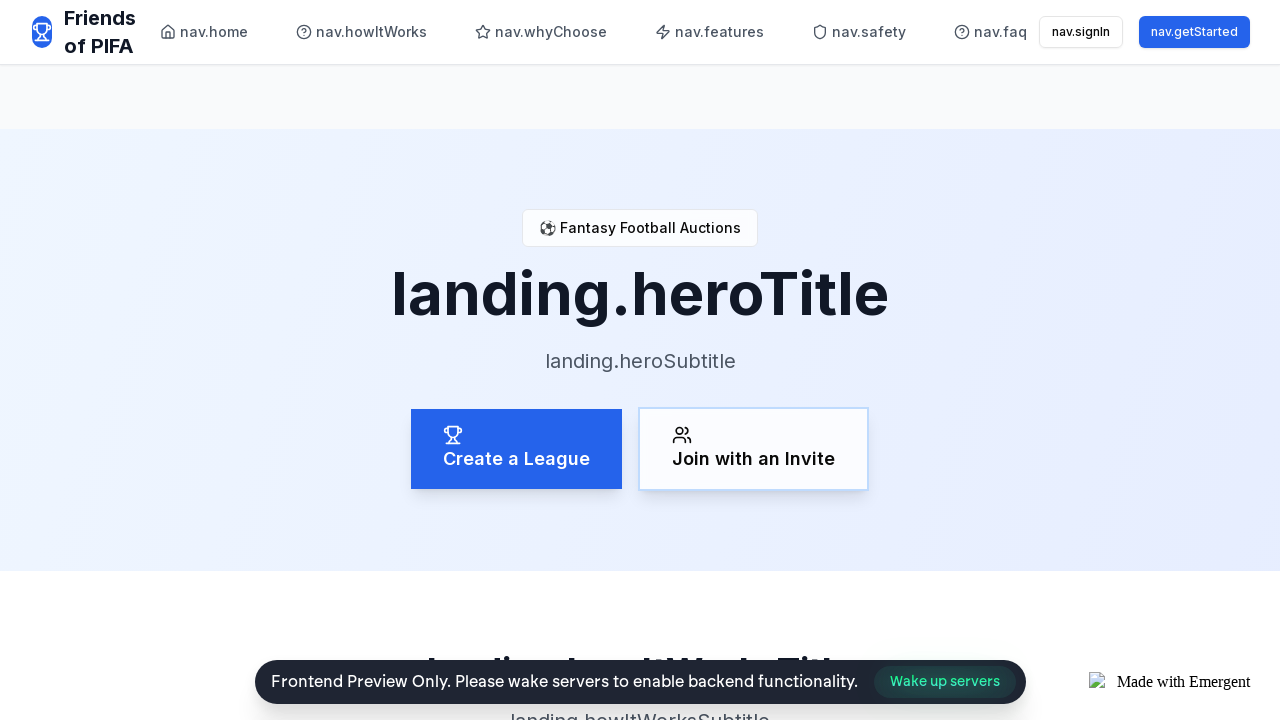

Set viewport to desktop size (1920x1080)
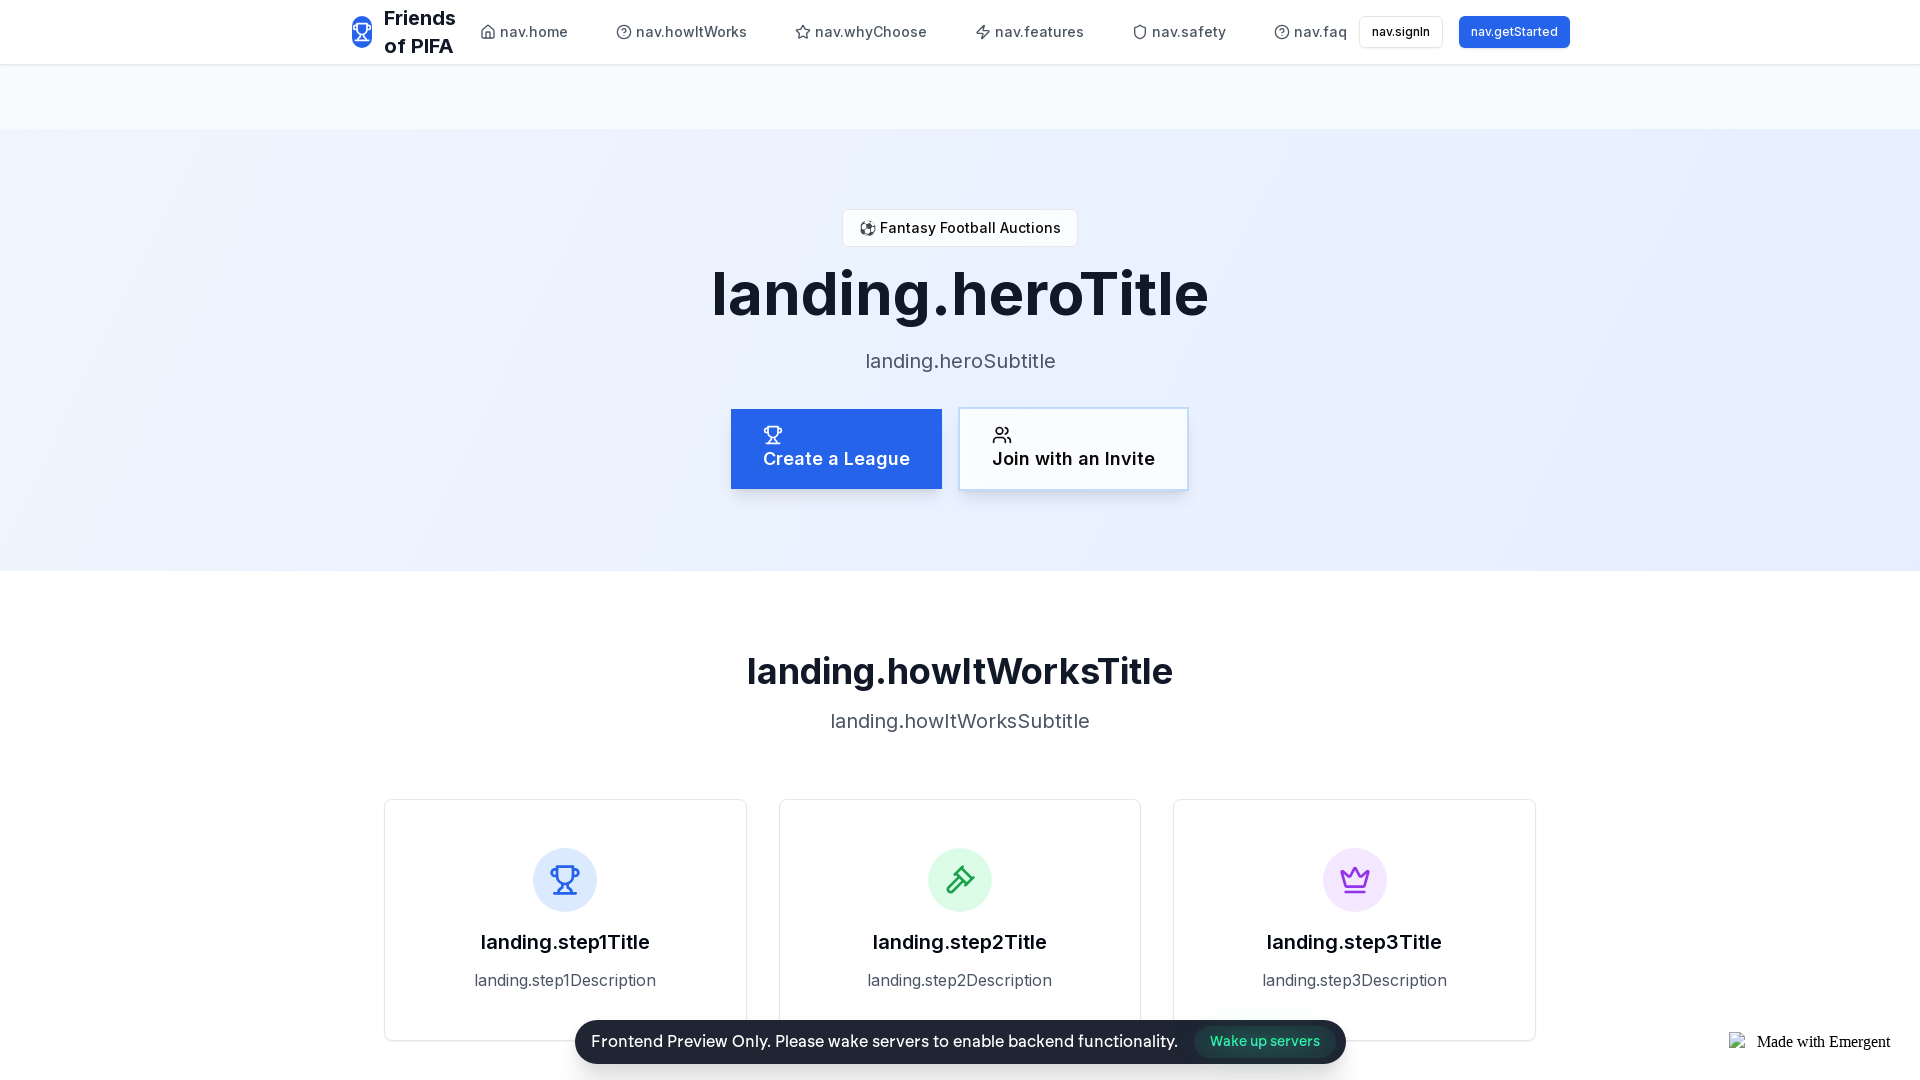

Waited for network idle on desktop viewport
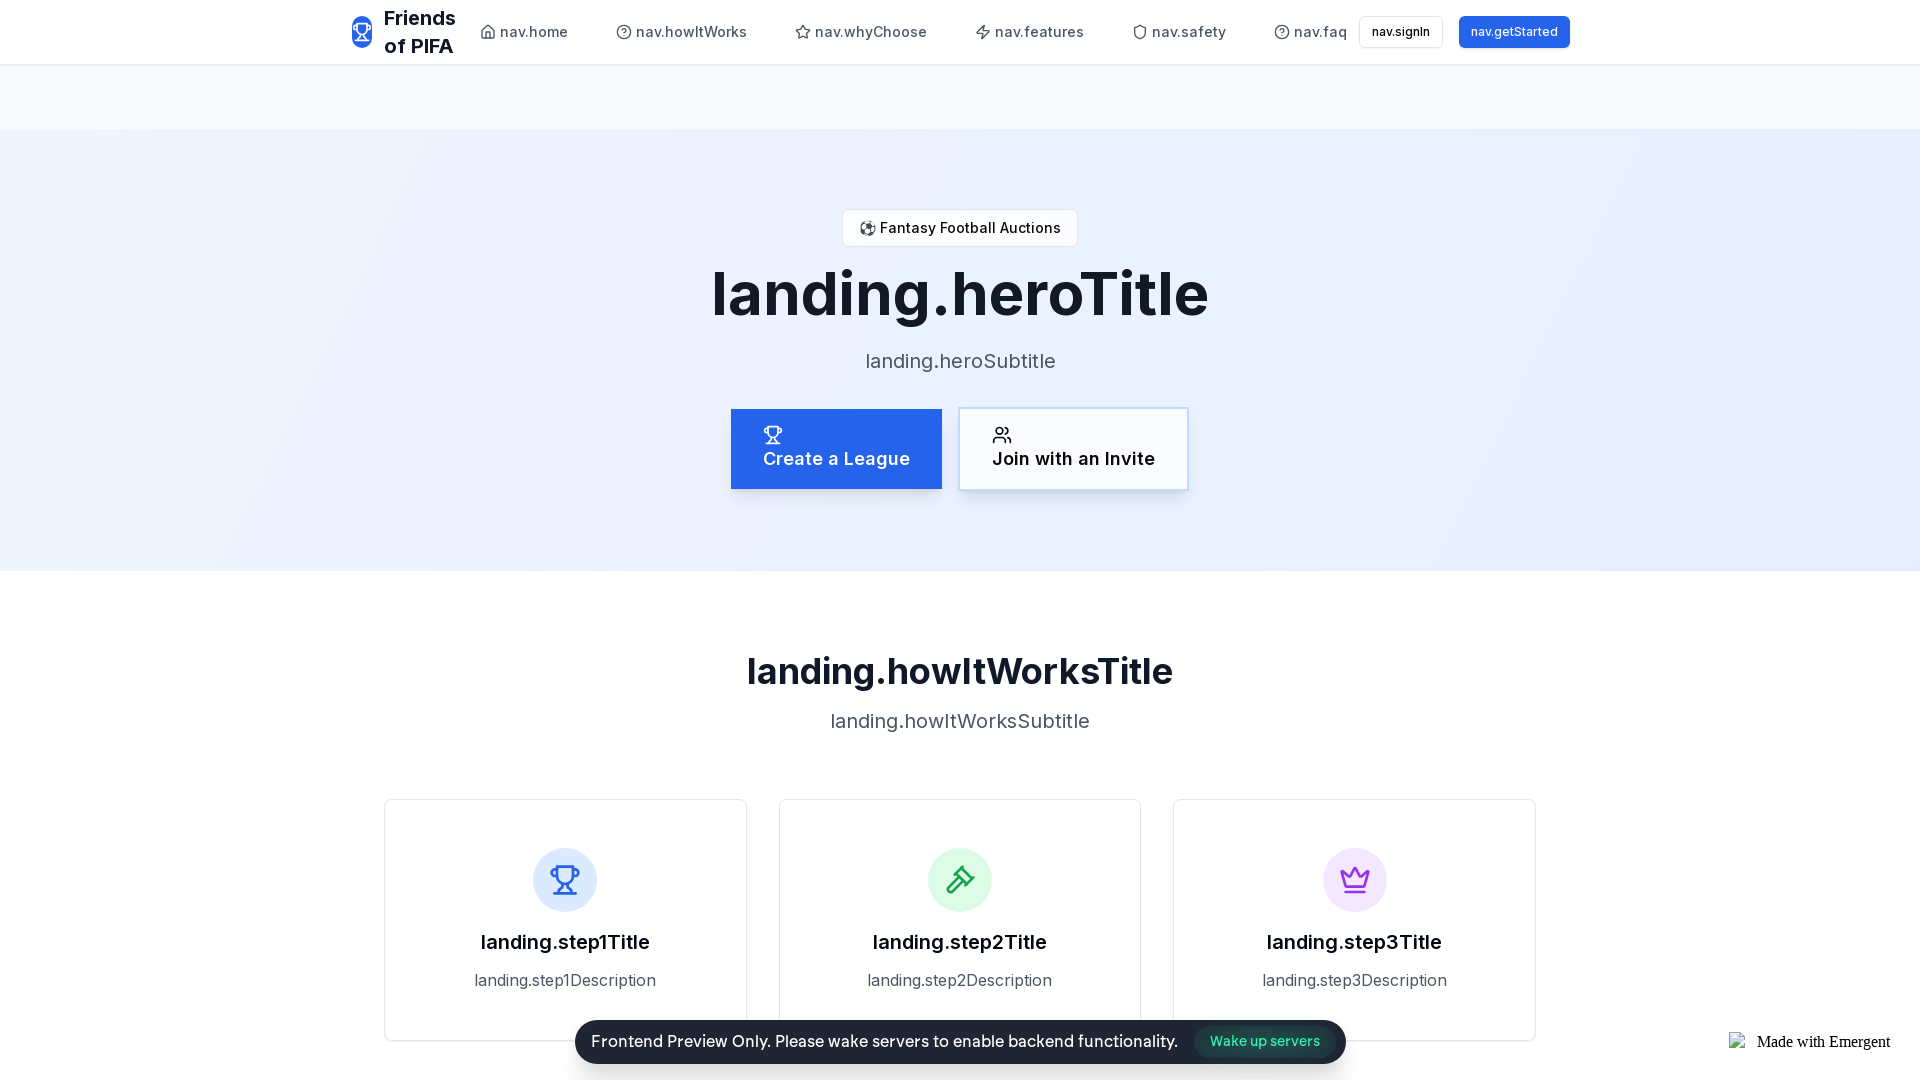

Verified body element is visible on desktop
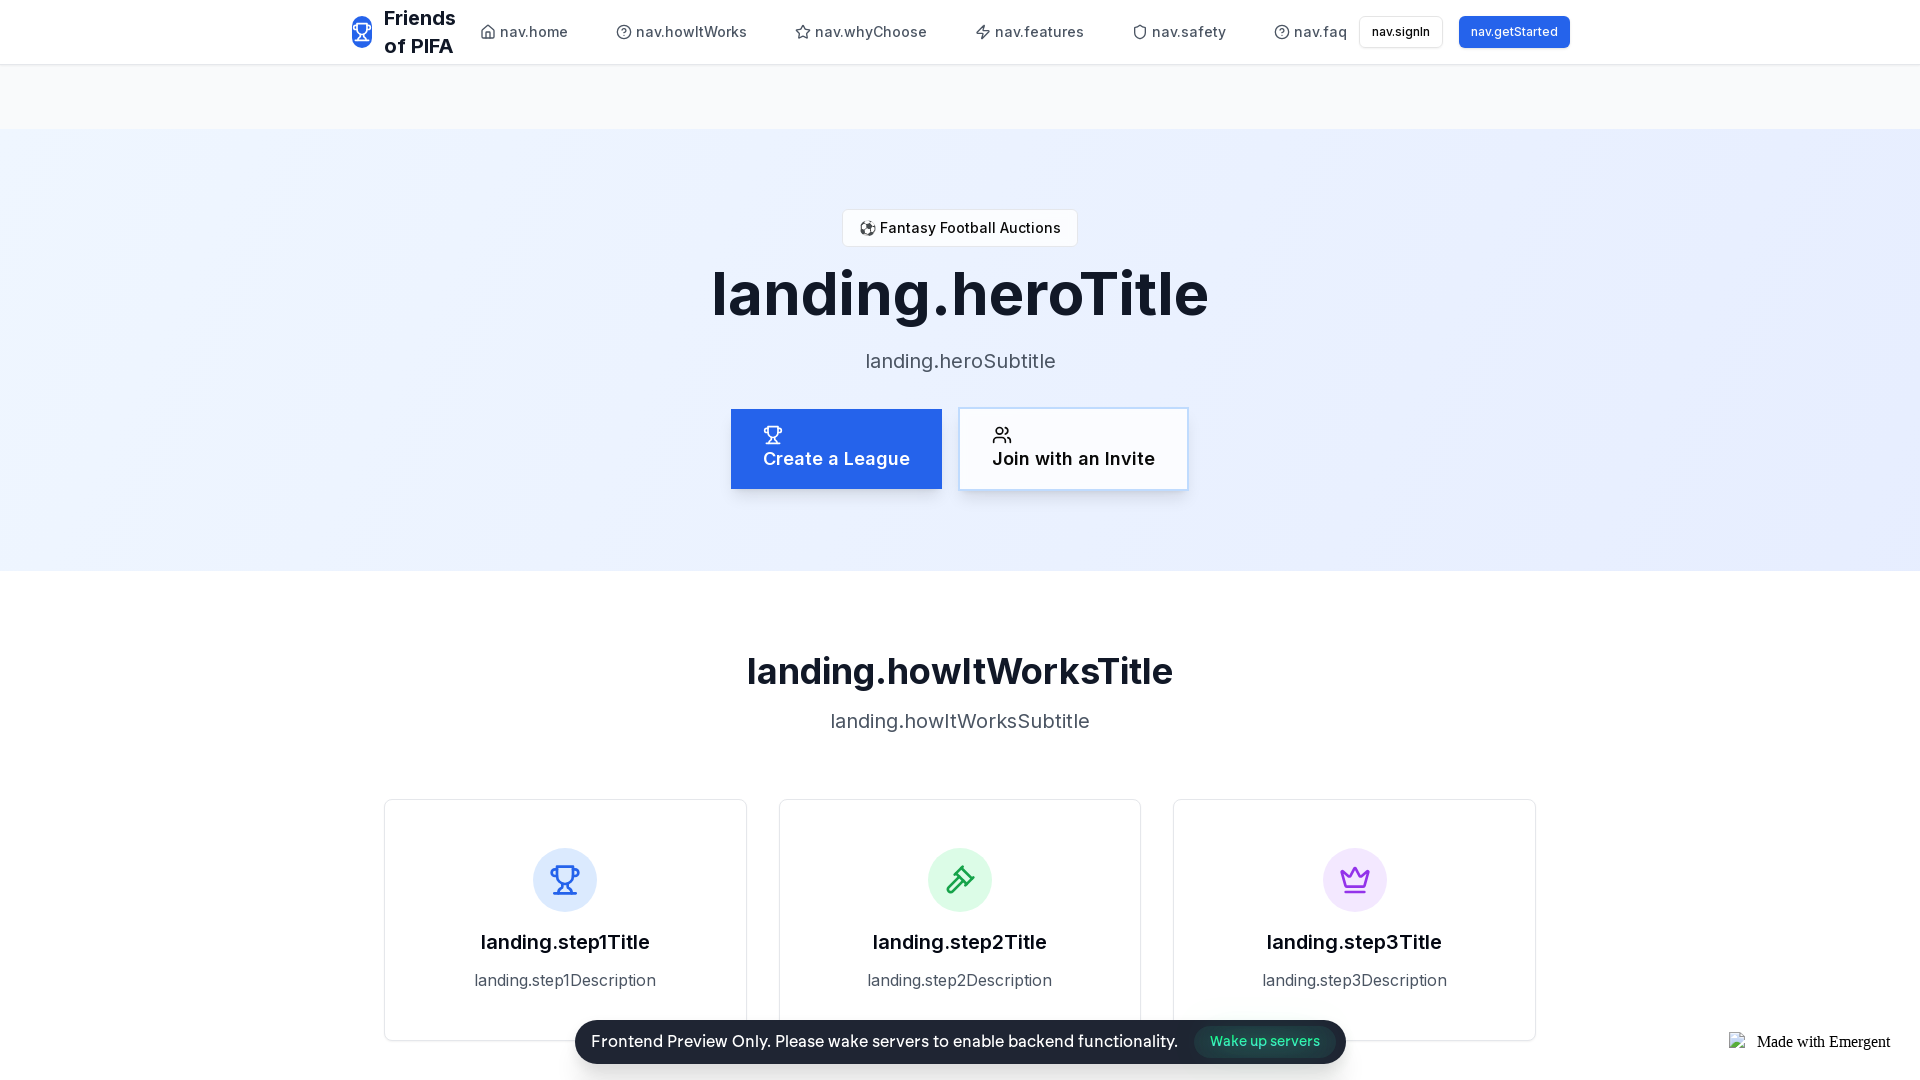

Set viewport to mobile size (375x667)
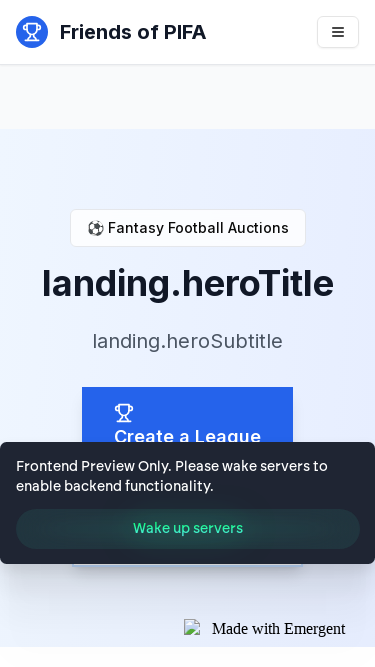

Waited for network idle on mobile viewport
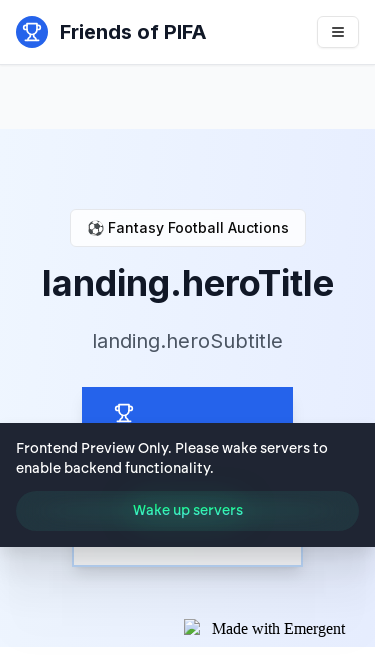

Verified body element is visible on mobile
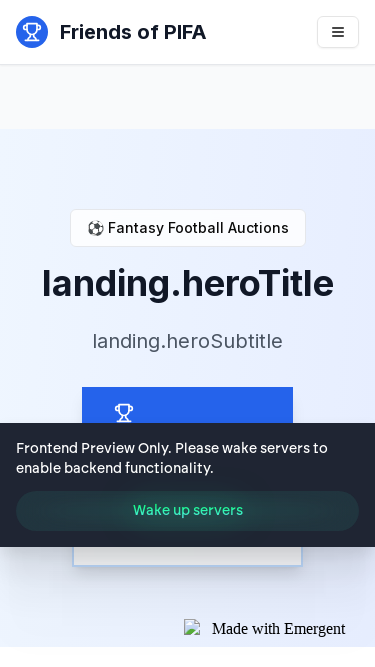

Set viewport to tablet size (768x1024)
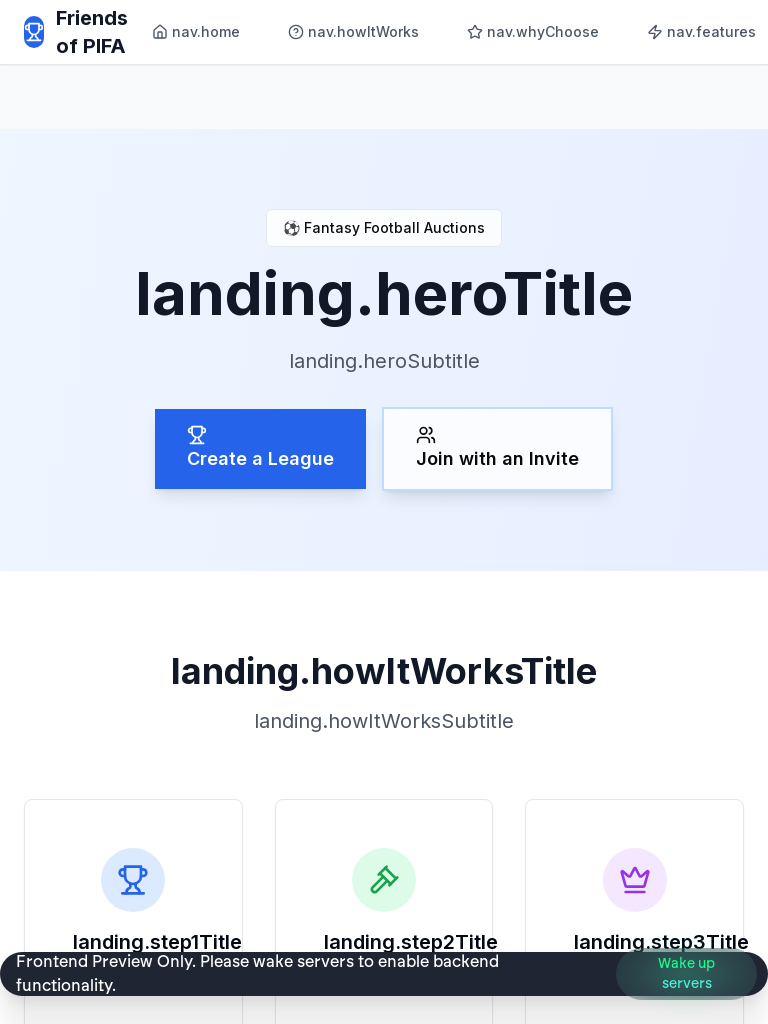

Waited for network idle on tablet viewport
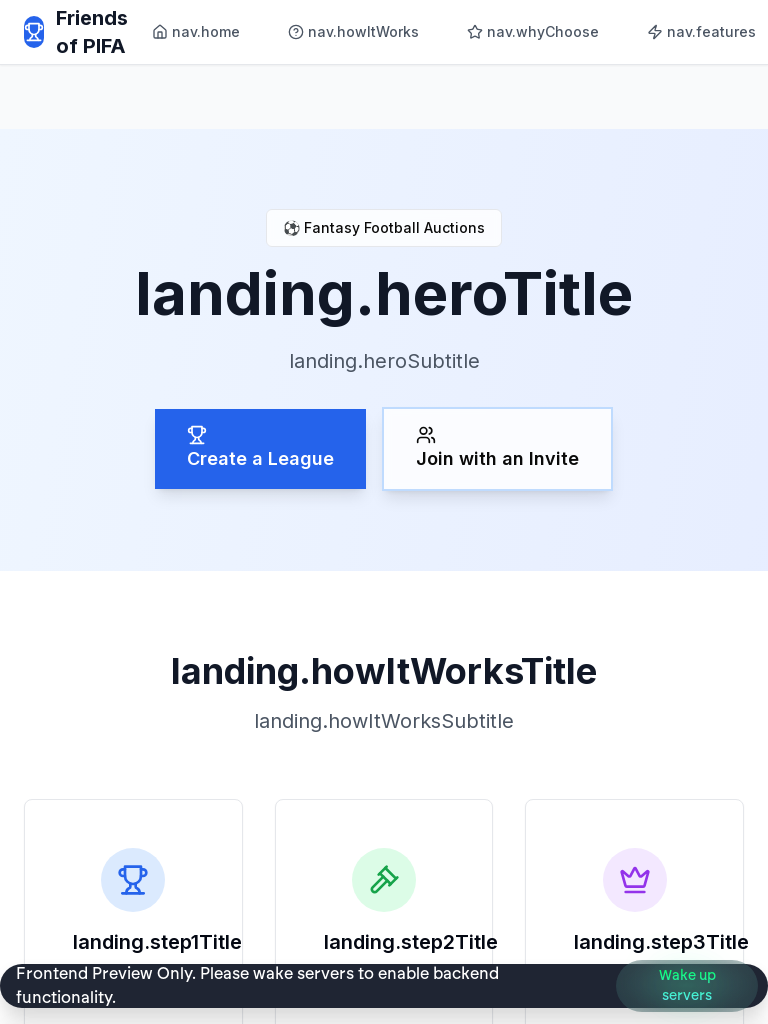

Verified body element is visible on tablet
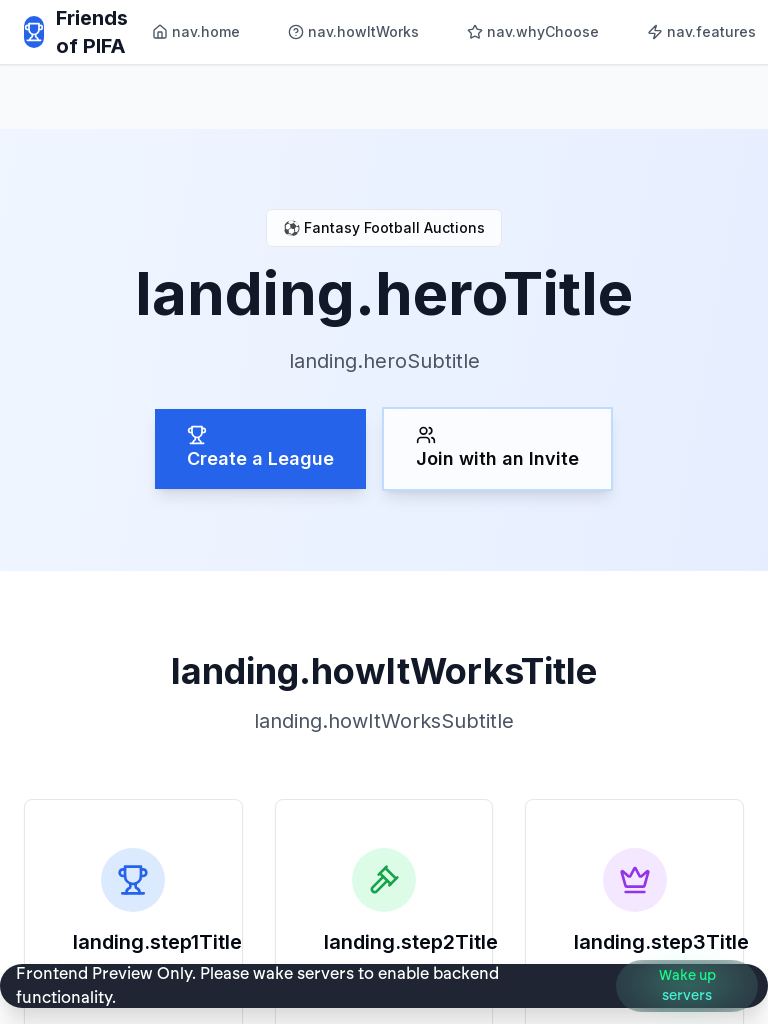

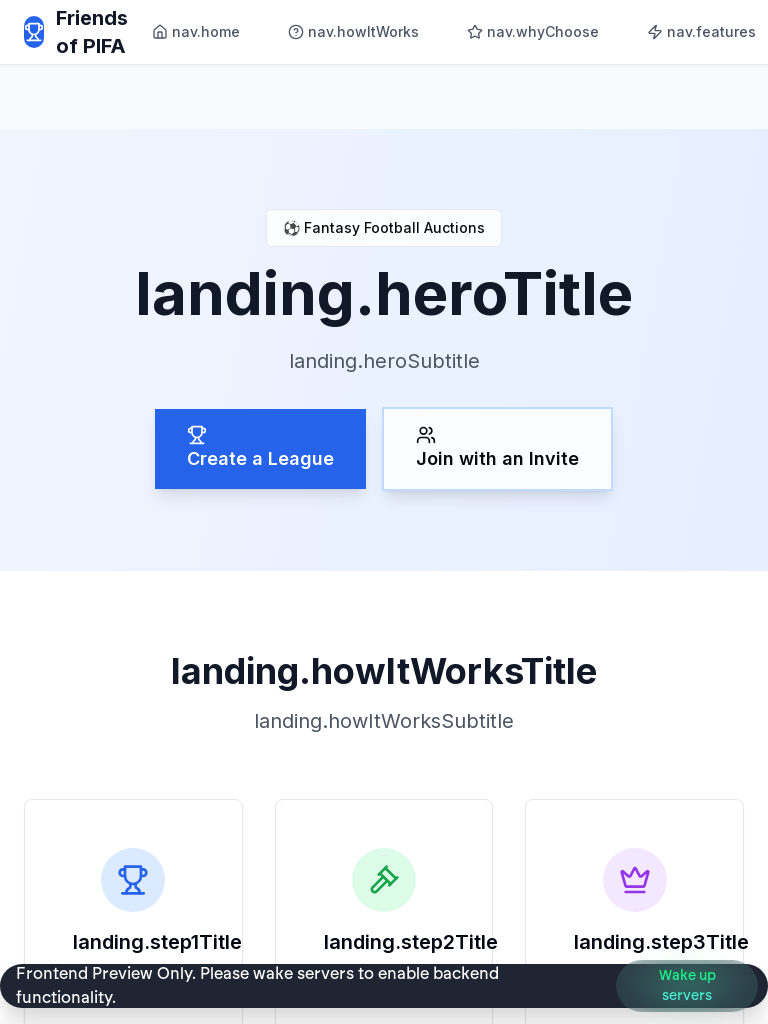